Tests the Selenium homepage by navigating to it, verifying the page body loads, and maximizing the browser window.

Starting URL: https://selenium.dev/

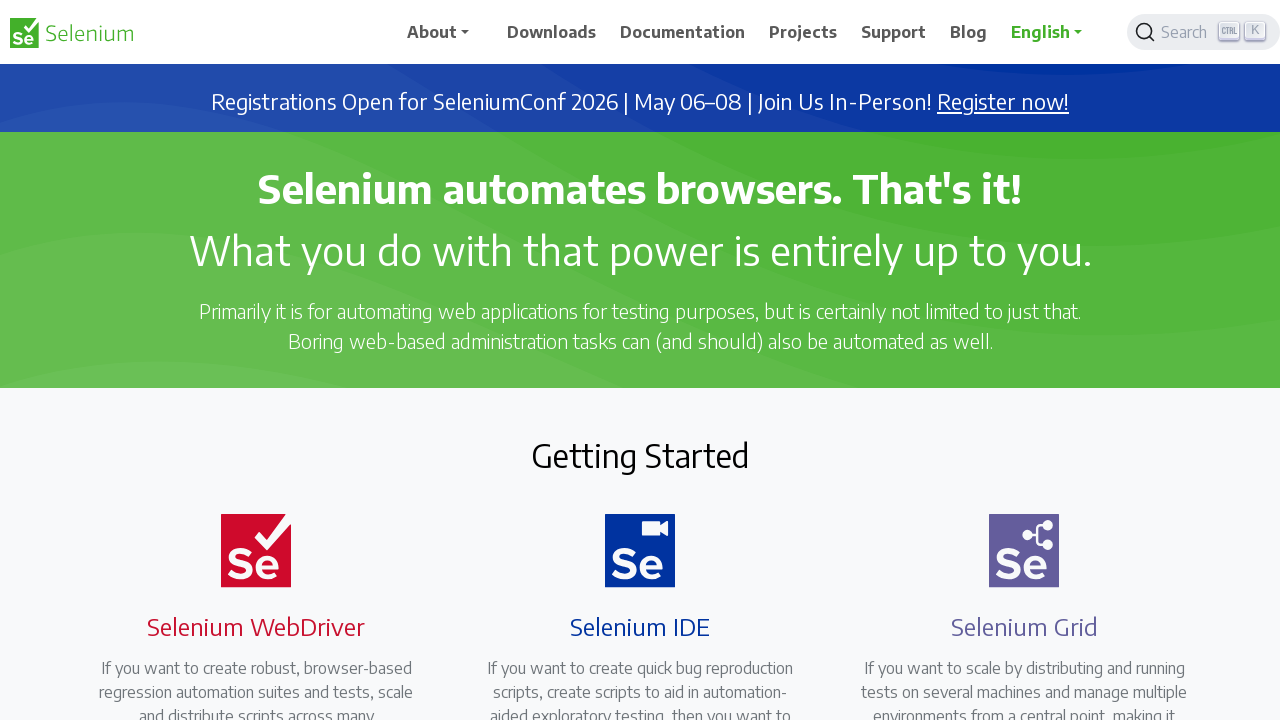

Located heading text about Playwright enabling reliable end-to-end testing
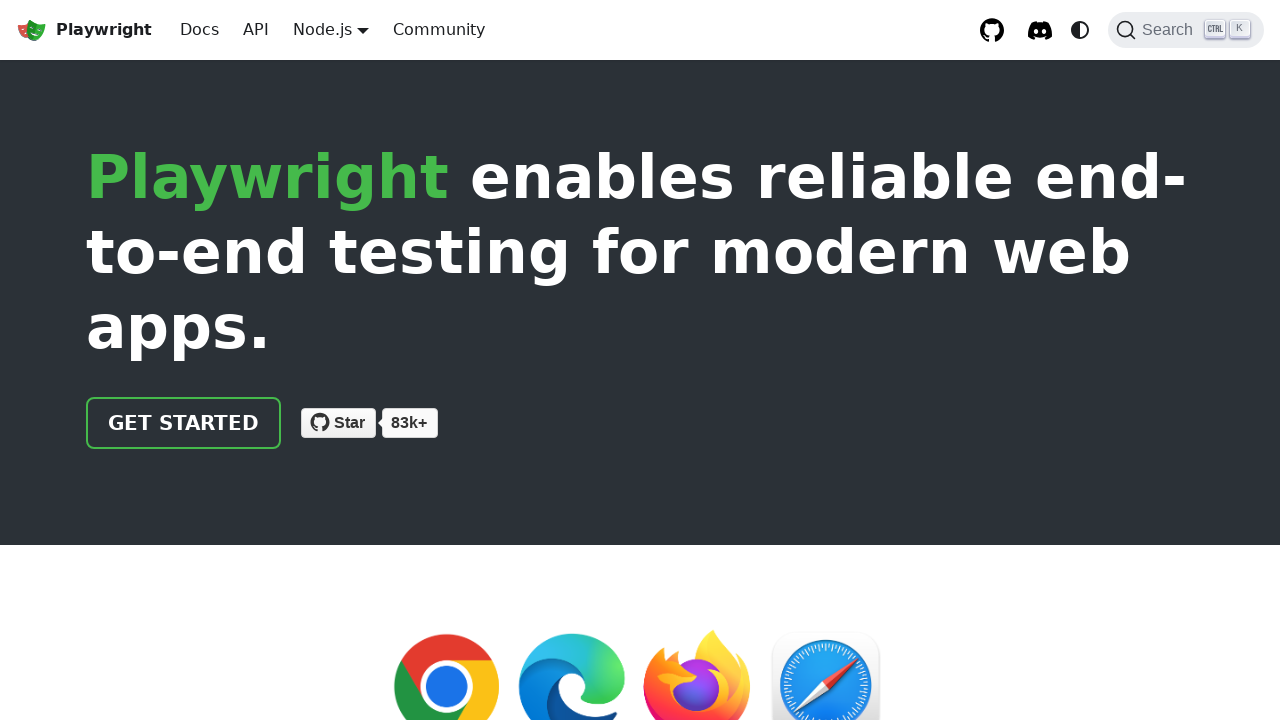

Verified heading text is visible on the homepage
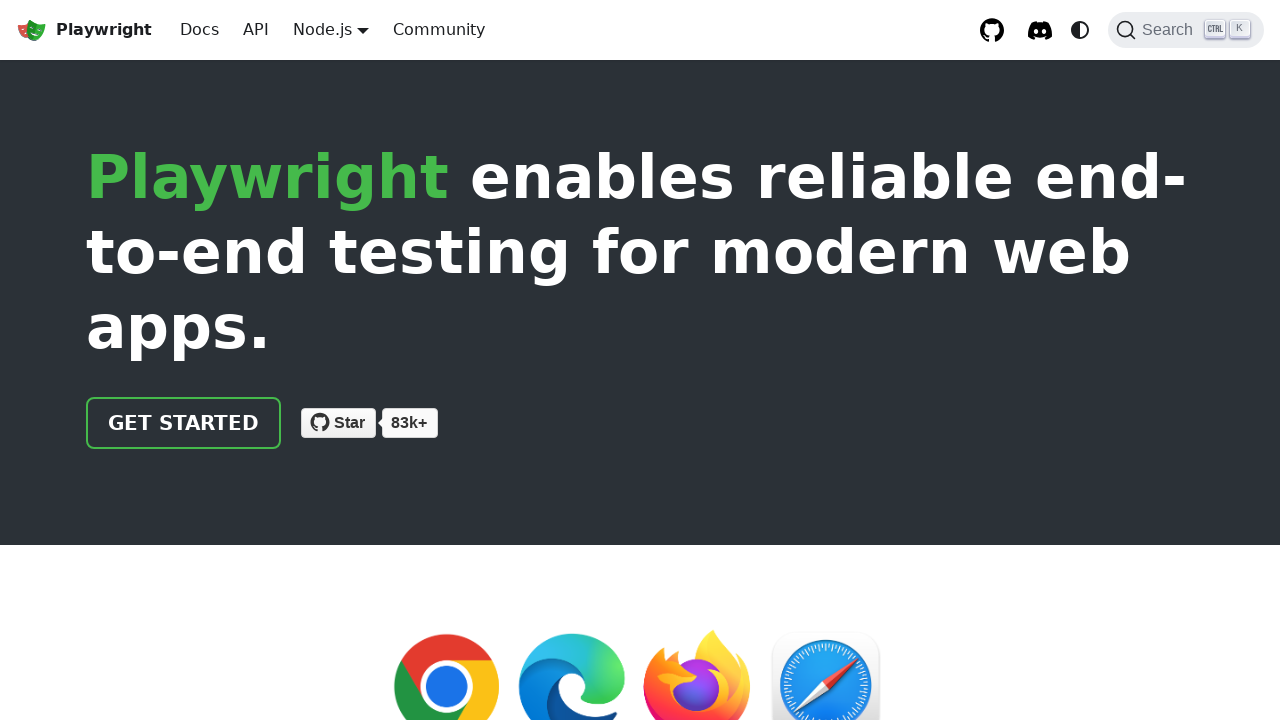

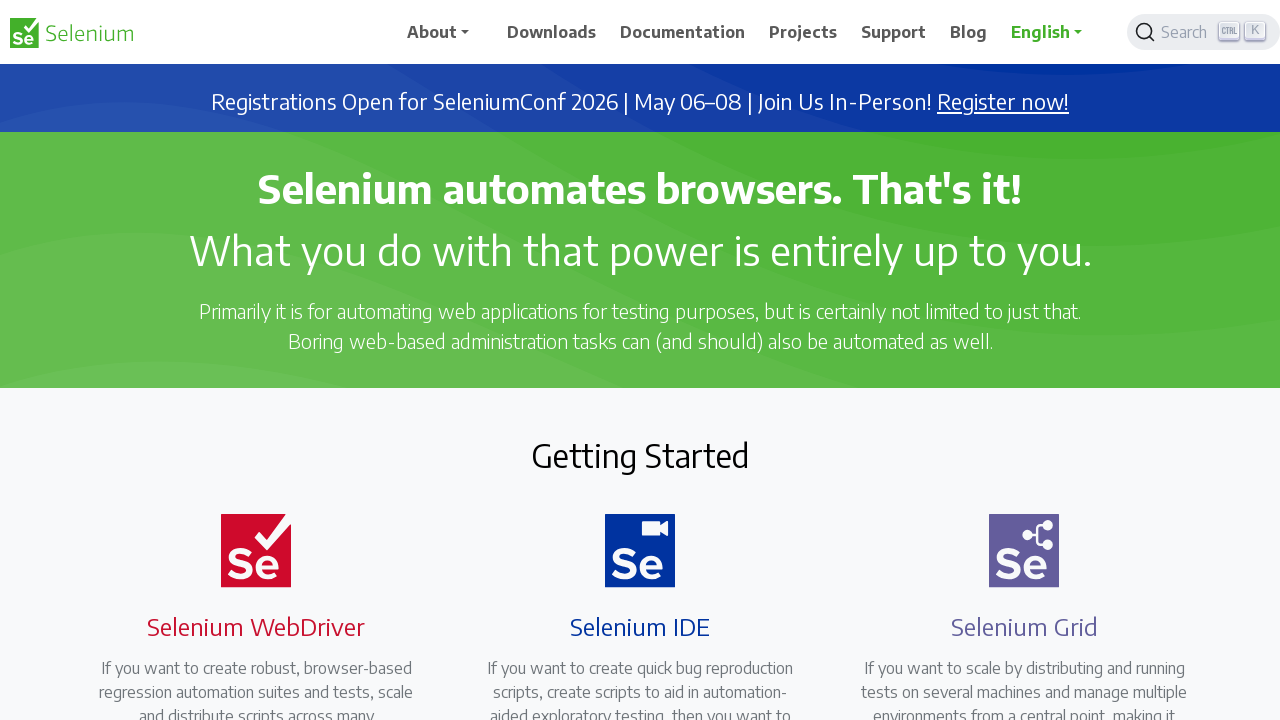